Tests navigation from the homepage to the A/B Test page by clicking the first link in the content list and verifying the URL changes correctly

Starting URL: https://the-internet.herokuapp.com/

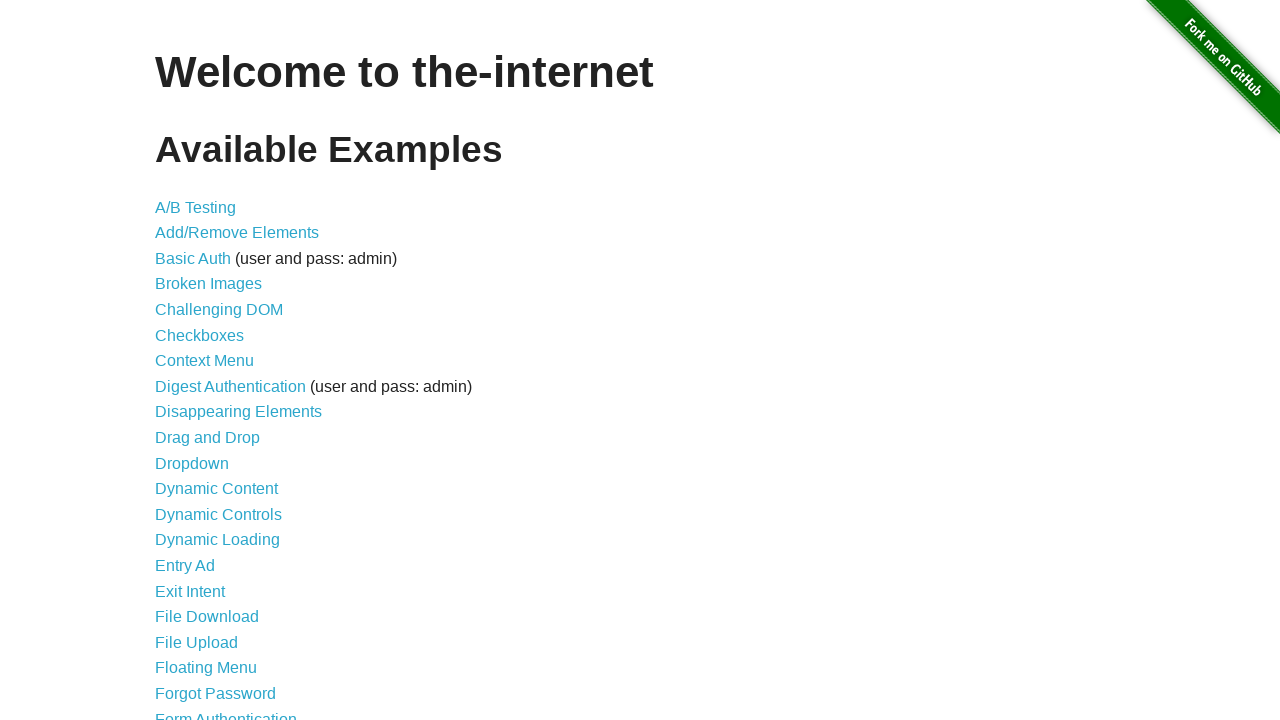

Clicked the first link in the content list to navigate to A/B Test page at (196, 207) on #content>ul>li:nth-child(1)>a
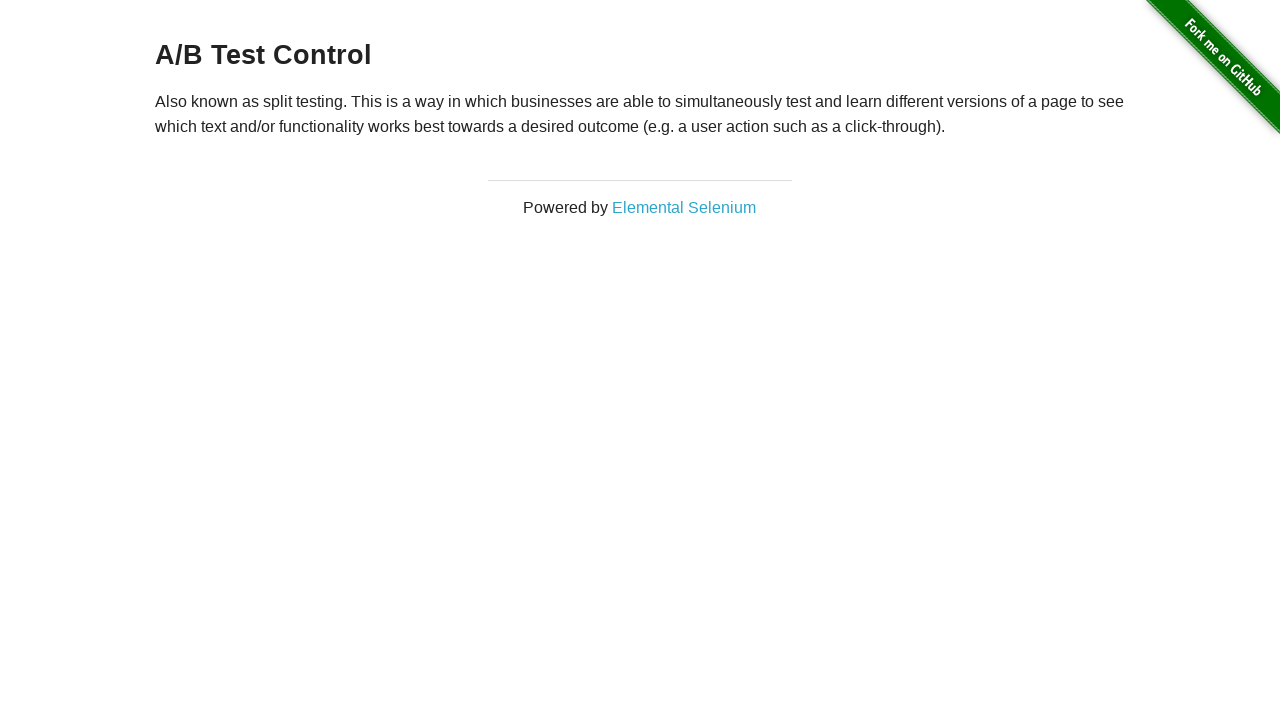

Verified successful navigation to A/B Test page at https://the-internet.herokuapp.com/abtest
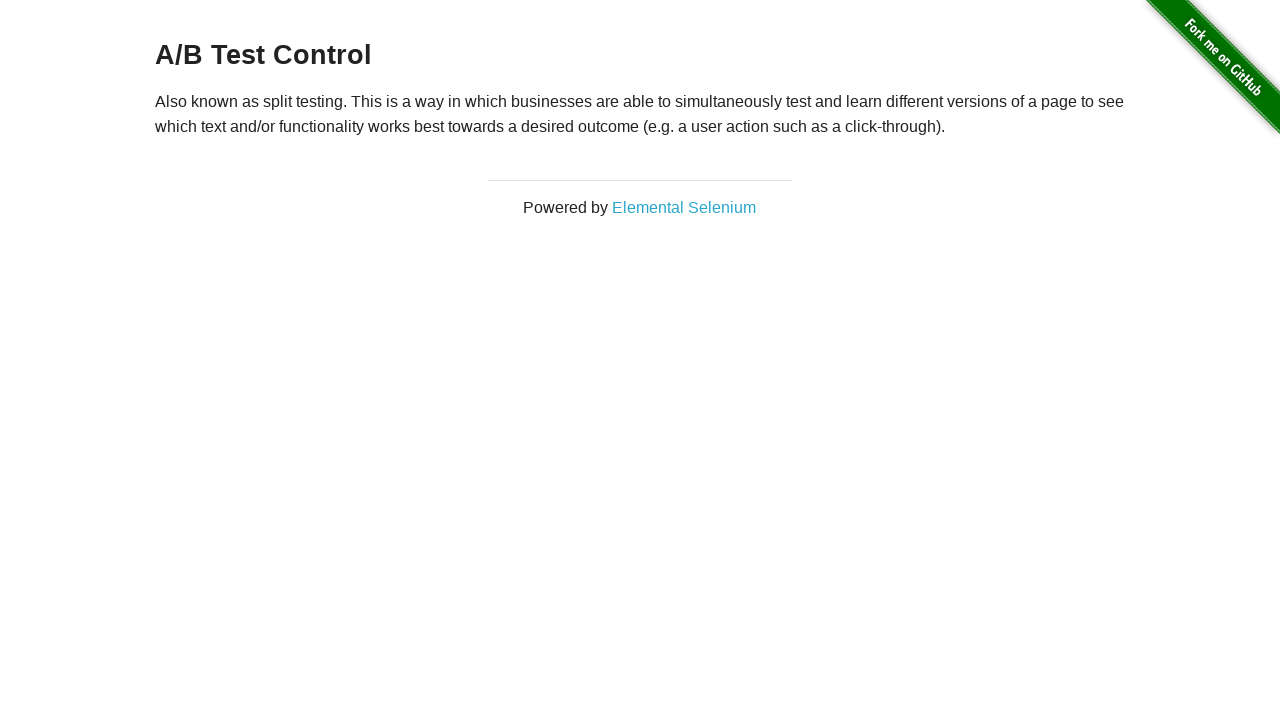

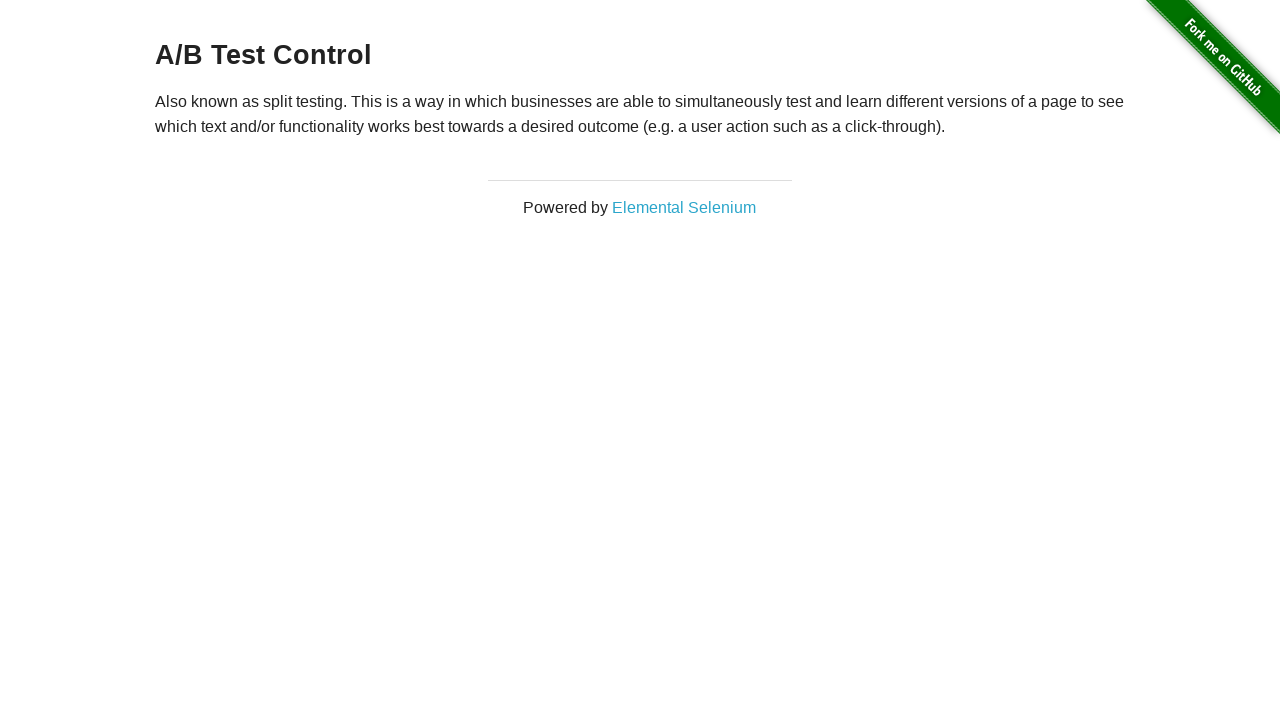